Tests clicking on resend buttons multiple times and verifies that 6 message elements are displayed with the class "message"

Starting URL: https://eviltester.github.io/supportclasses/

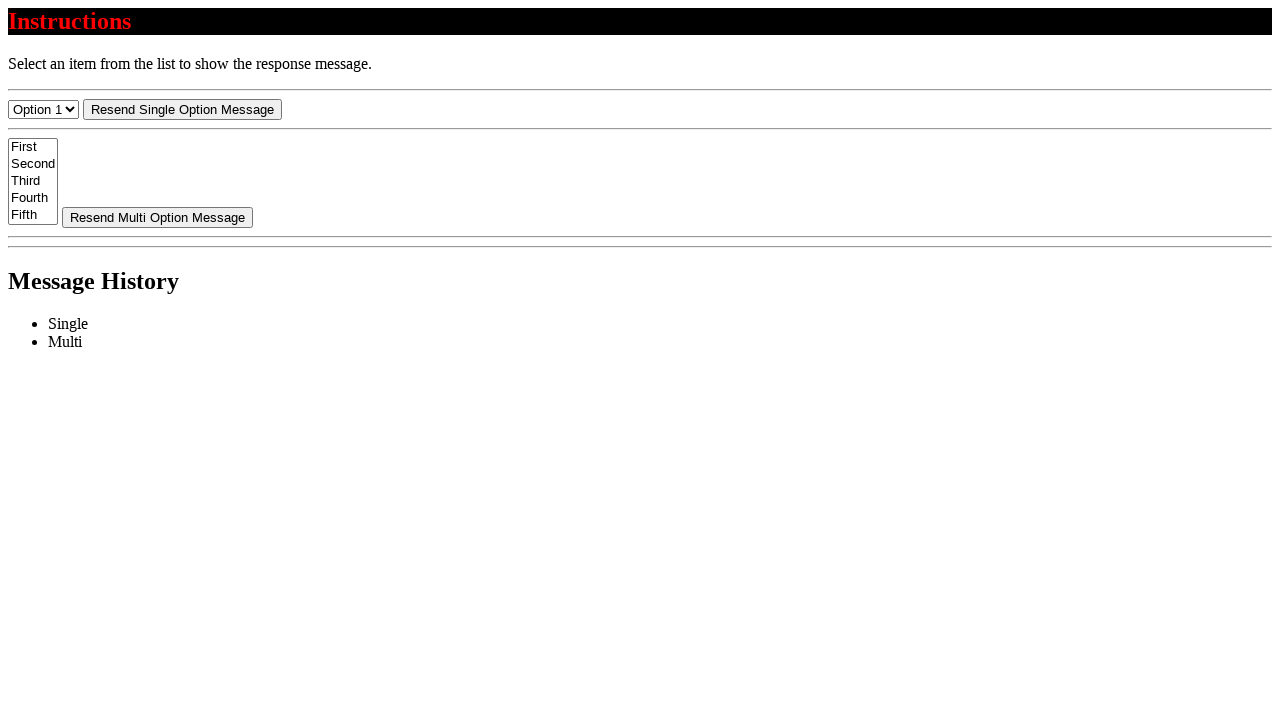

Navigated to test page
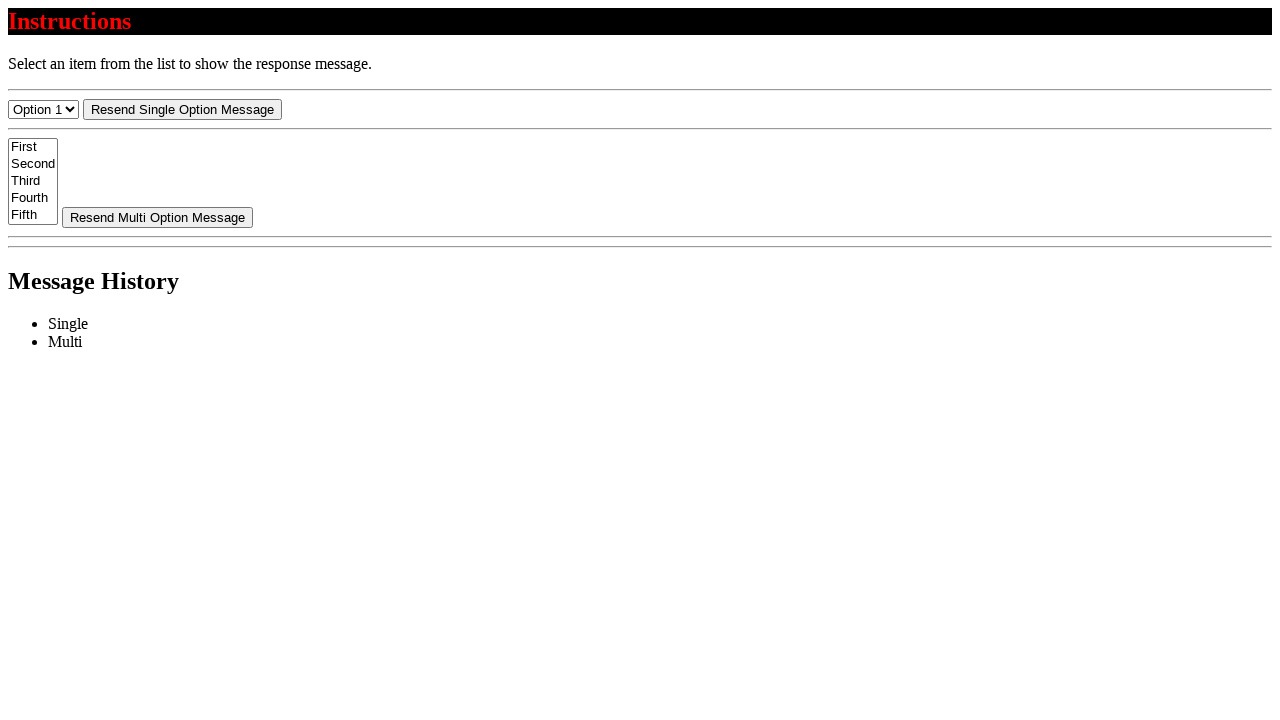

Clicked resend-select button (1st click) at (182, 109) on #resend-select
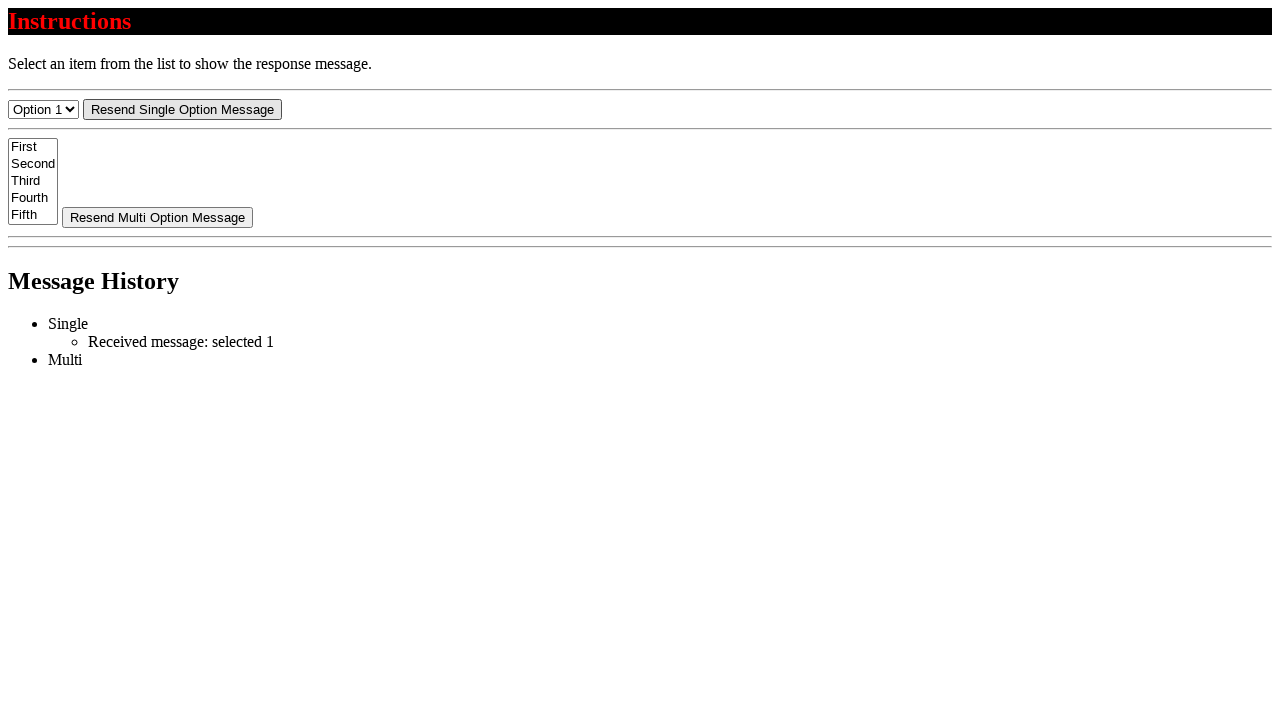

Clicked resend-select button (2nd click) at (182, 109) on #resend-select
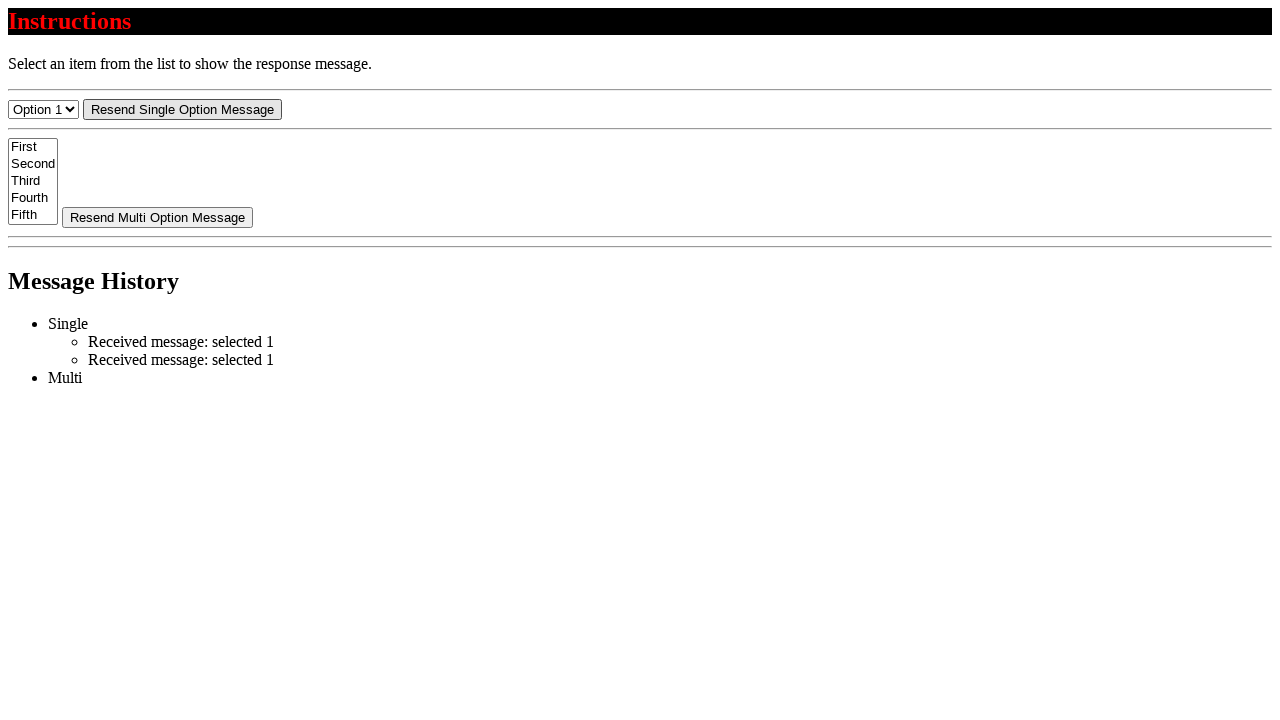

Clicked resend-select button (3rd click) at (182, 109) on #resend-select
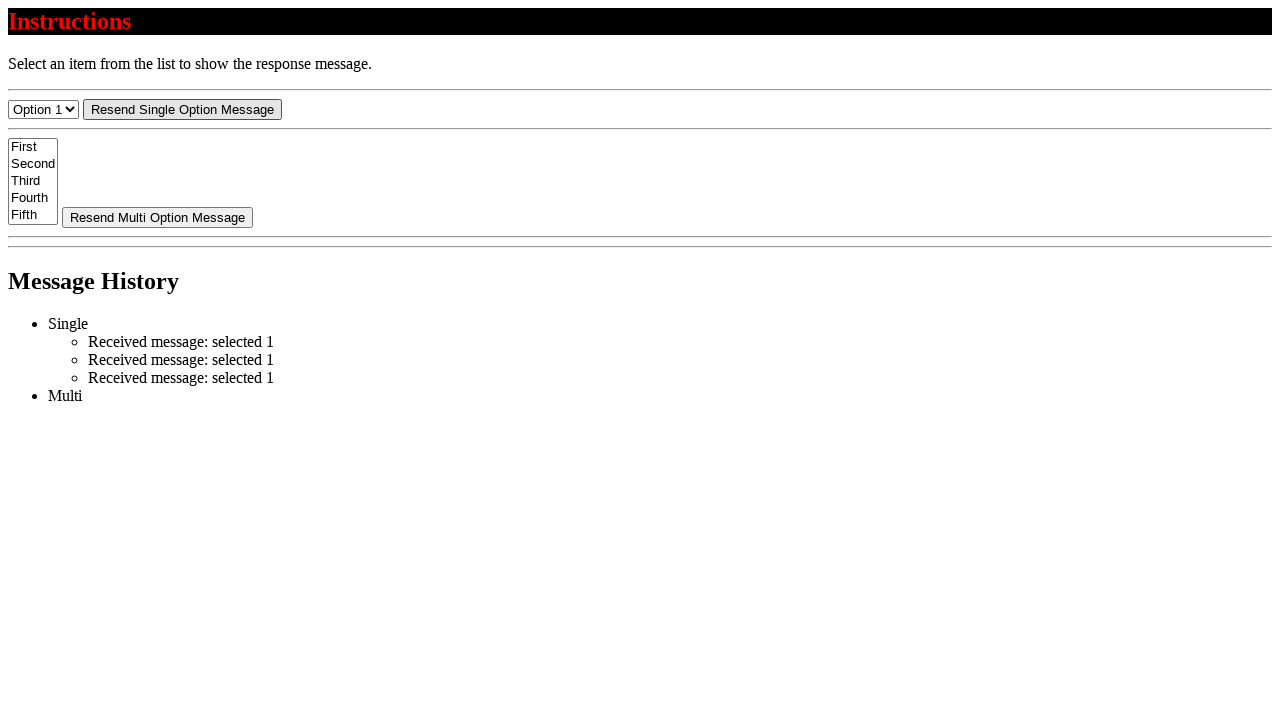

Clicked resend-select button (4th click) at (182, 109) on #resend-select
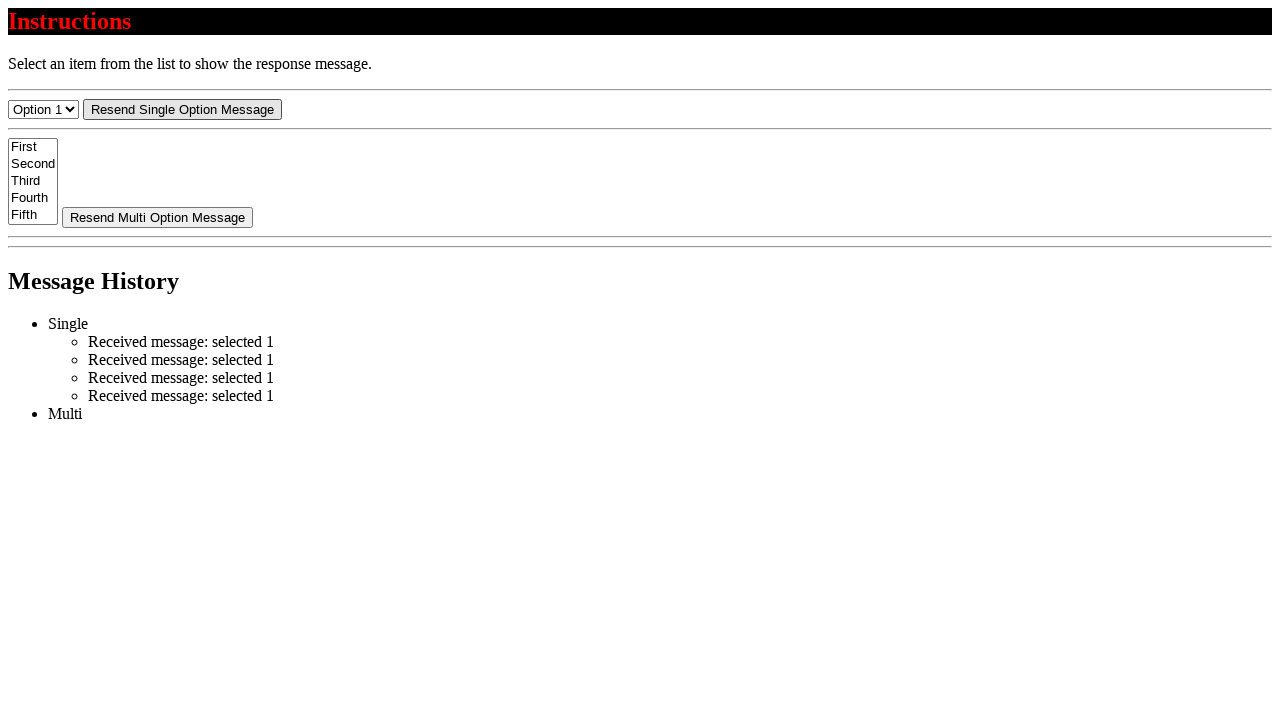

Clicked resend-multi button (1st click) at (158, 217) on #resend-multi
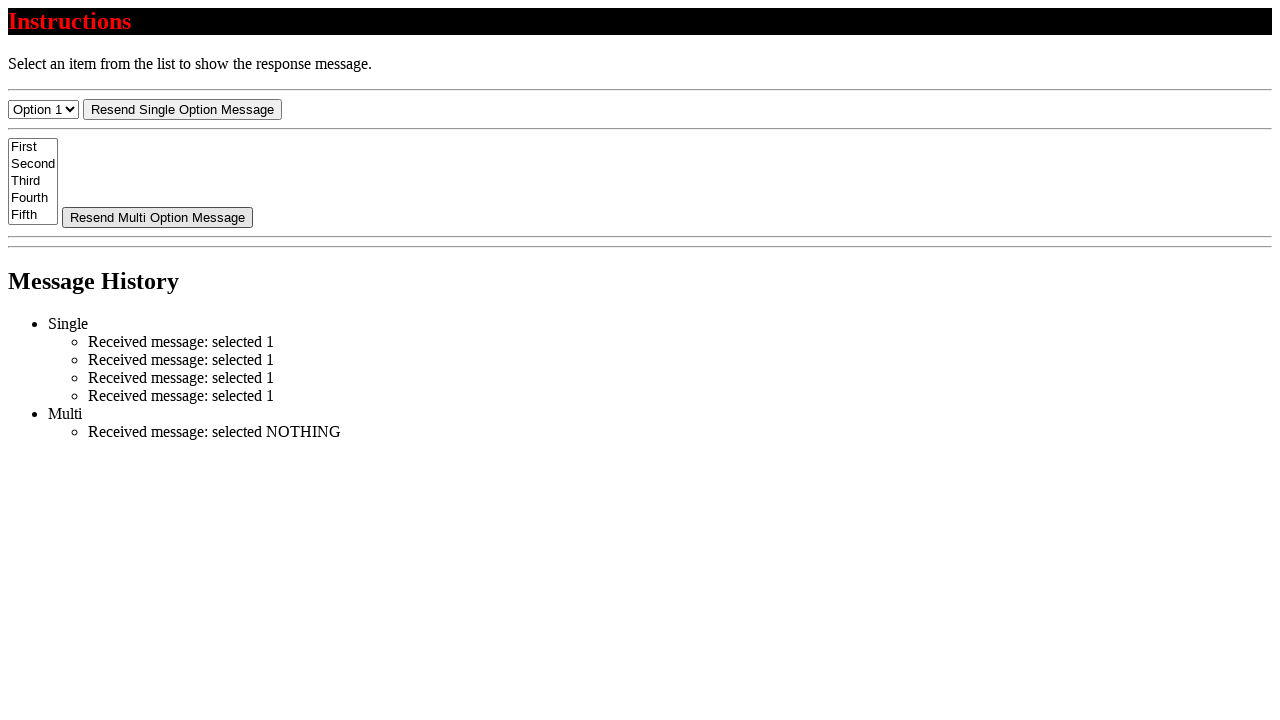

Clicked resend-multi button (2nd click) at (158, 217) on #resend-multi
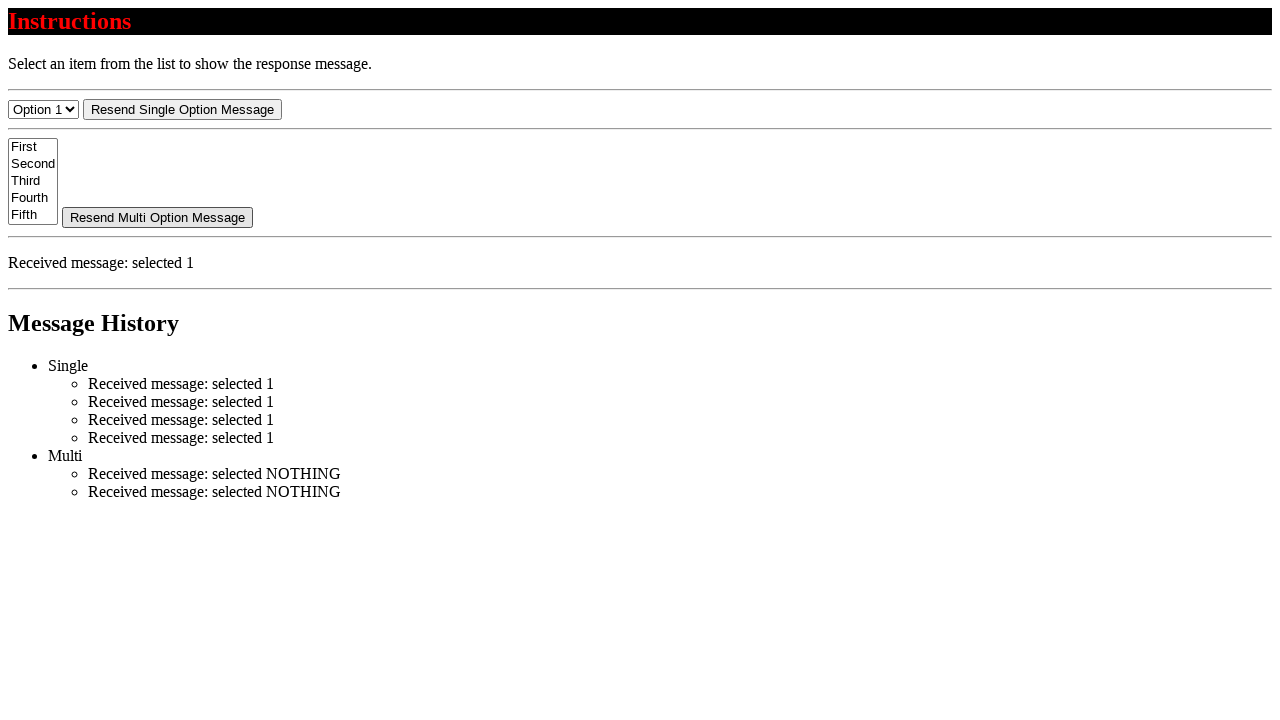

Located all message elements with class 'message'
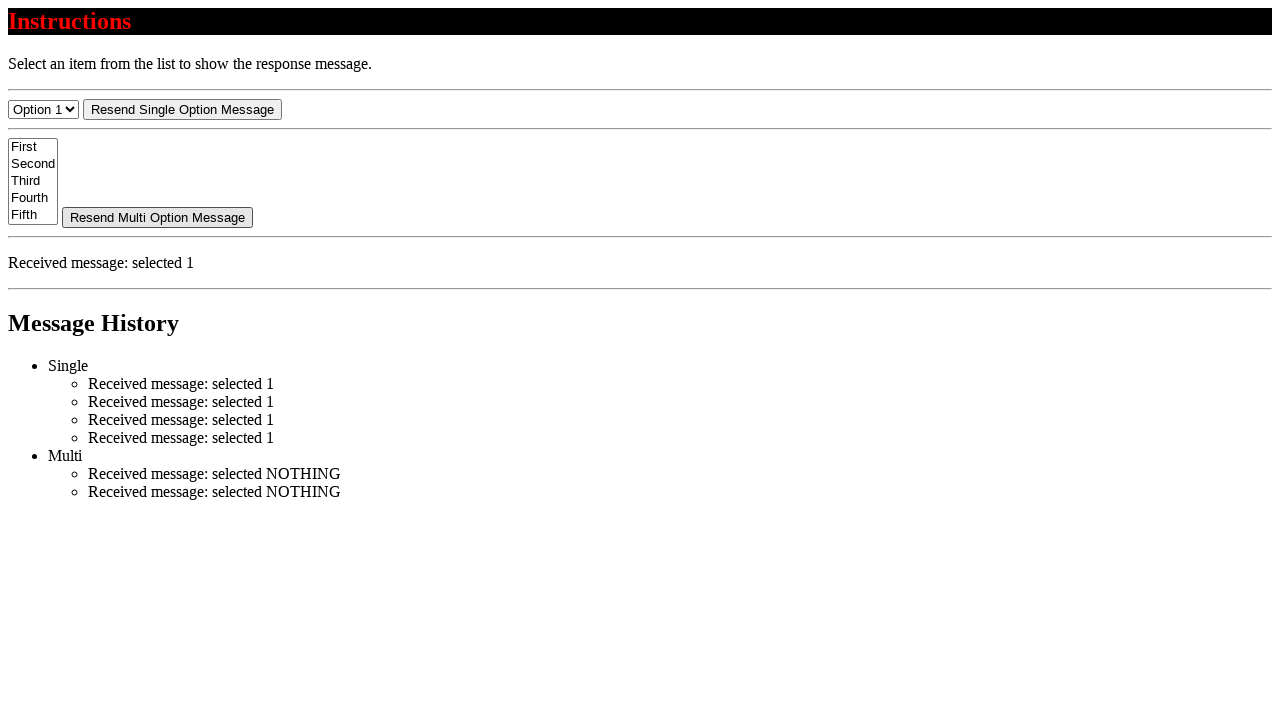

Verified that 6 message elements are displayed
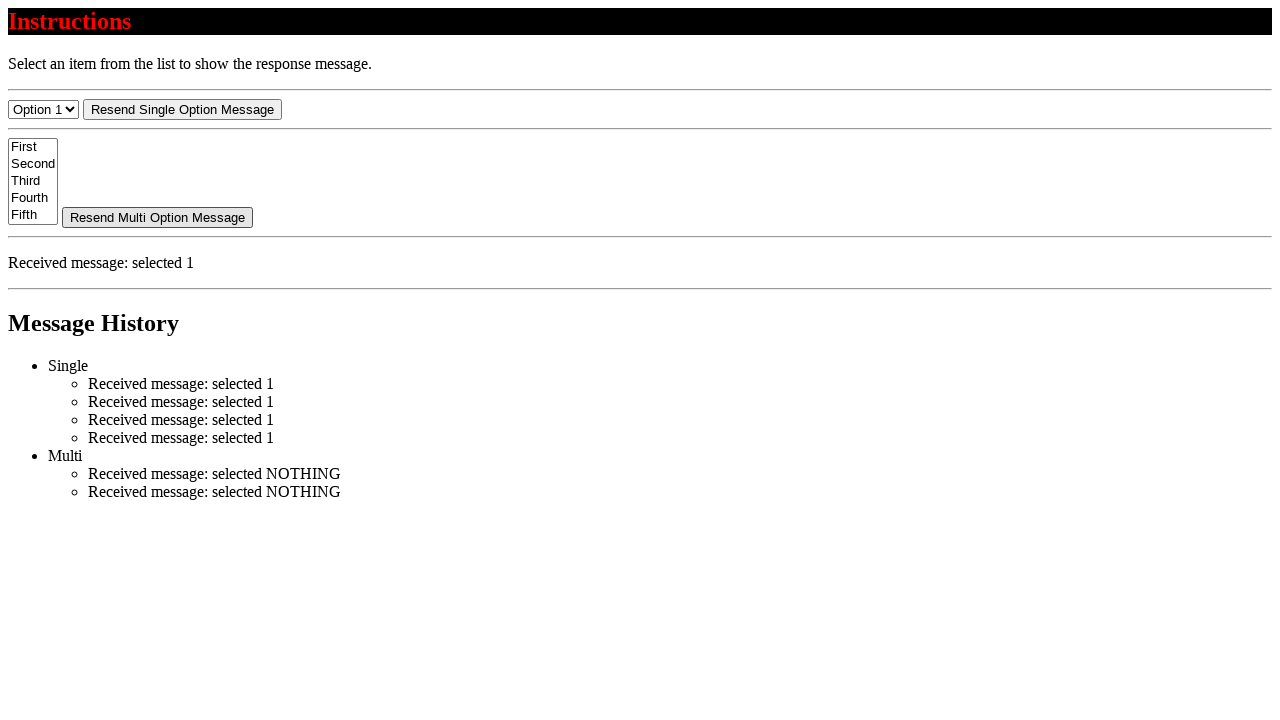

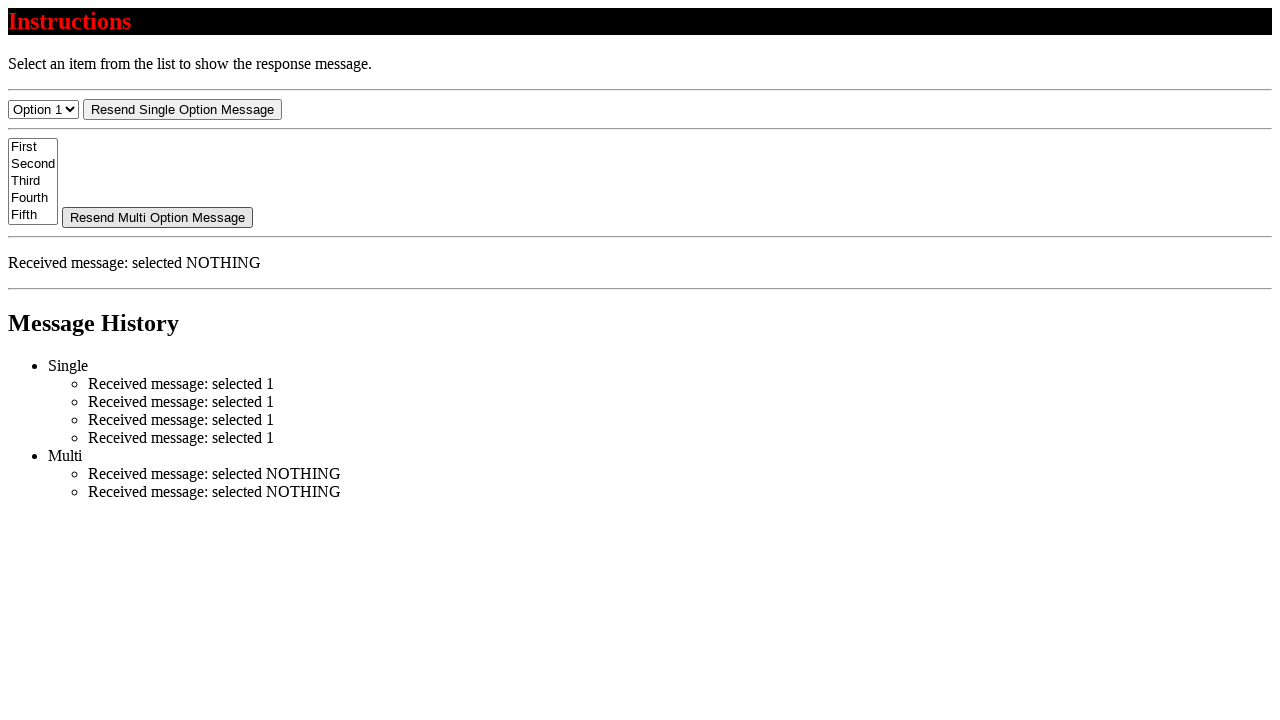